Tests that clicking the LinkedIn social link opens a new page with a LinkedIn URL

Starting URL: https://www.npu.cz

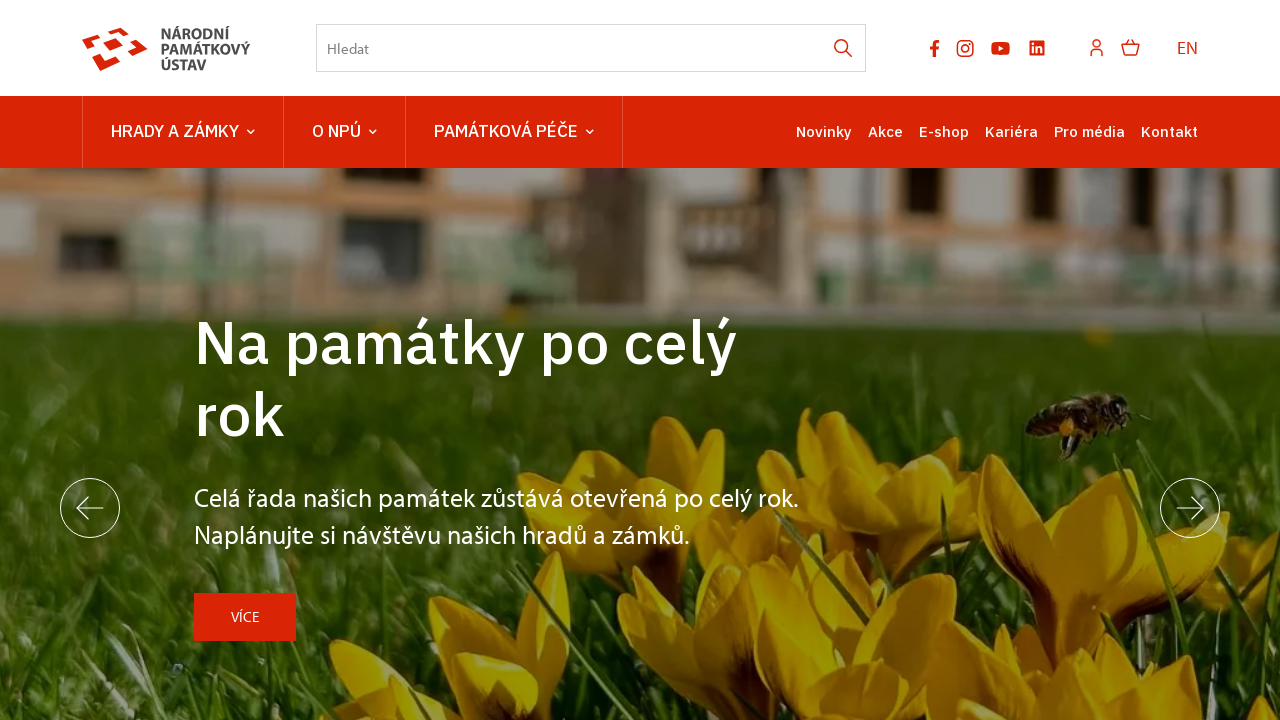

Located LinkedIn social link element
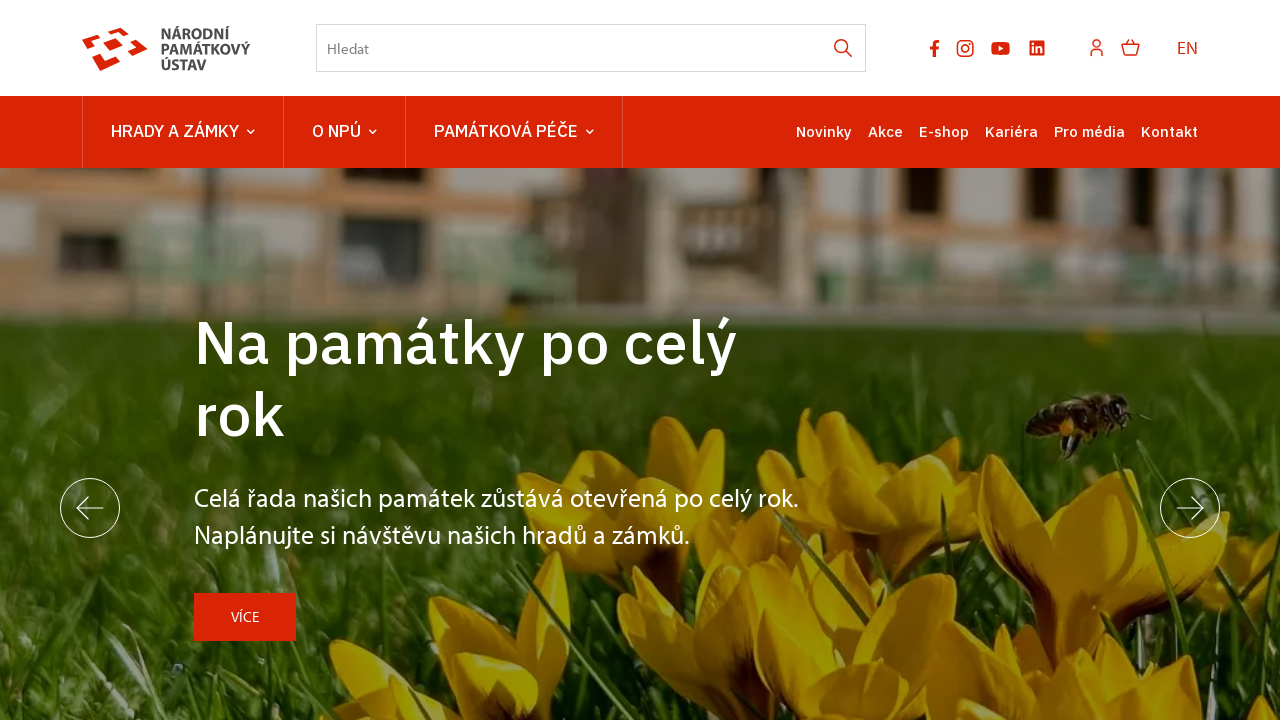

Clicked LinkedIn social link and new page opened at (1037, 48) on ul.socials li.socials-item a[href*="linkedin.com"]
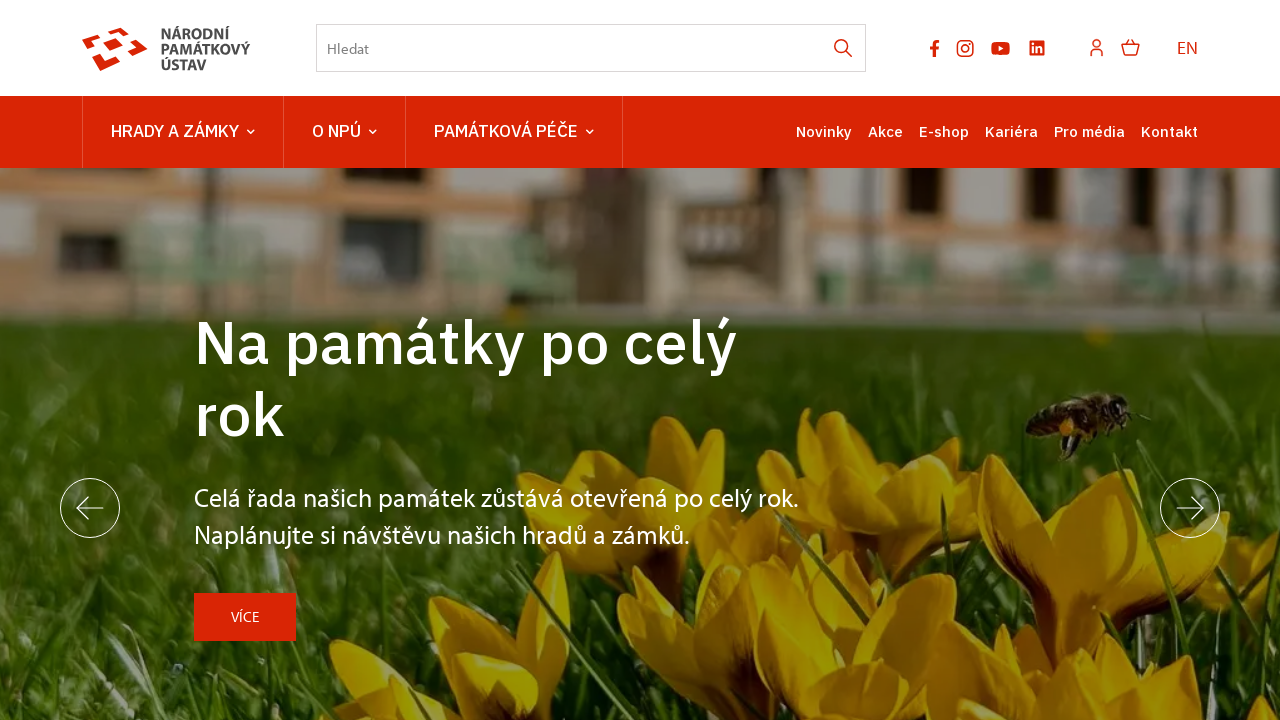

Captured new LinkedIn page reference
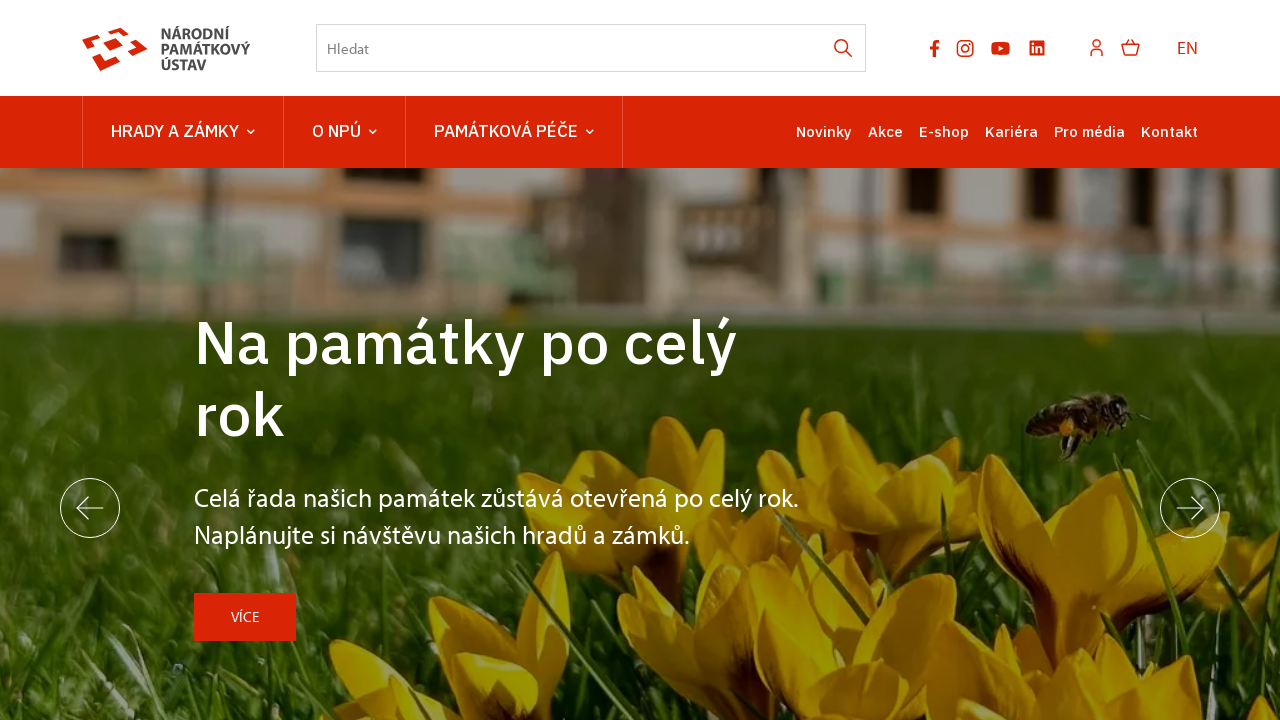

LinkedIn page finished loading
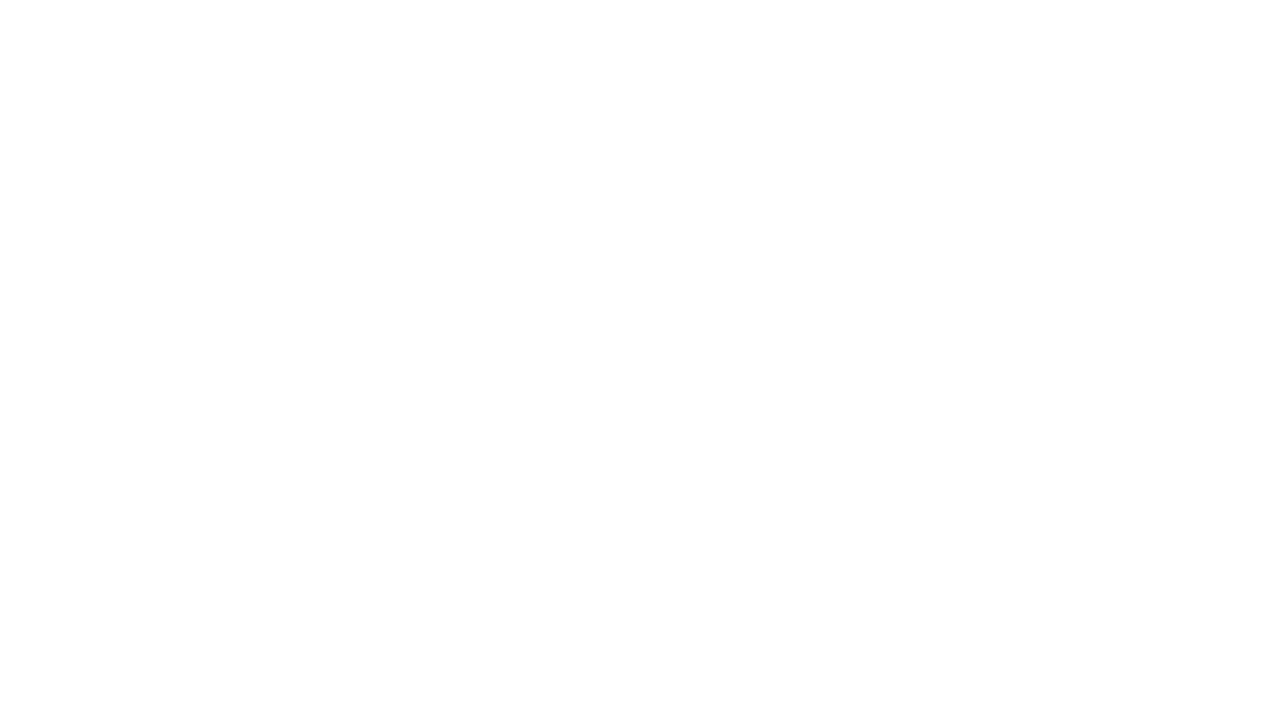

Closed LinkedIn page
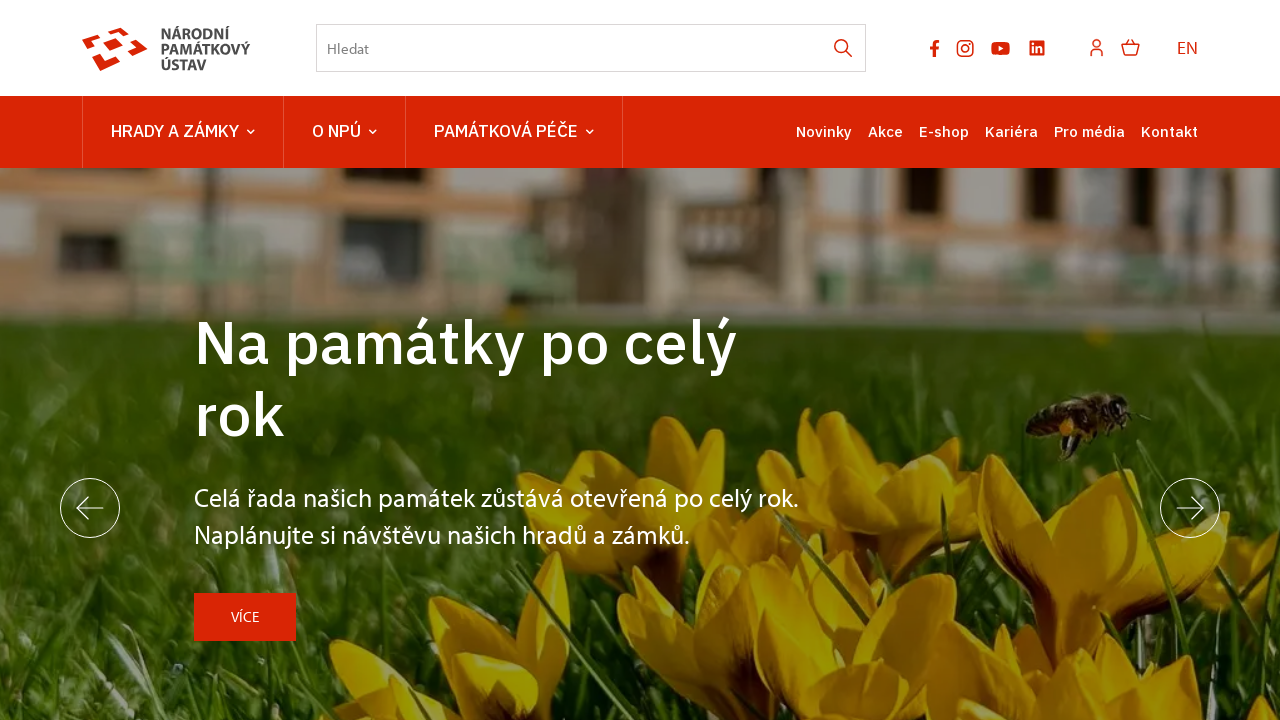

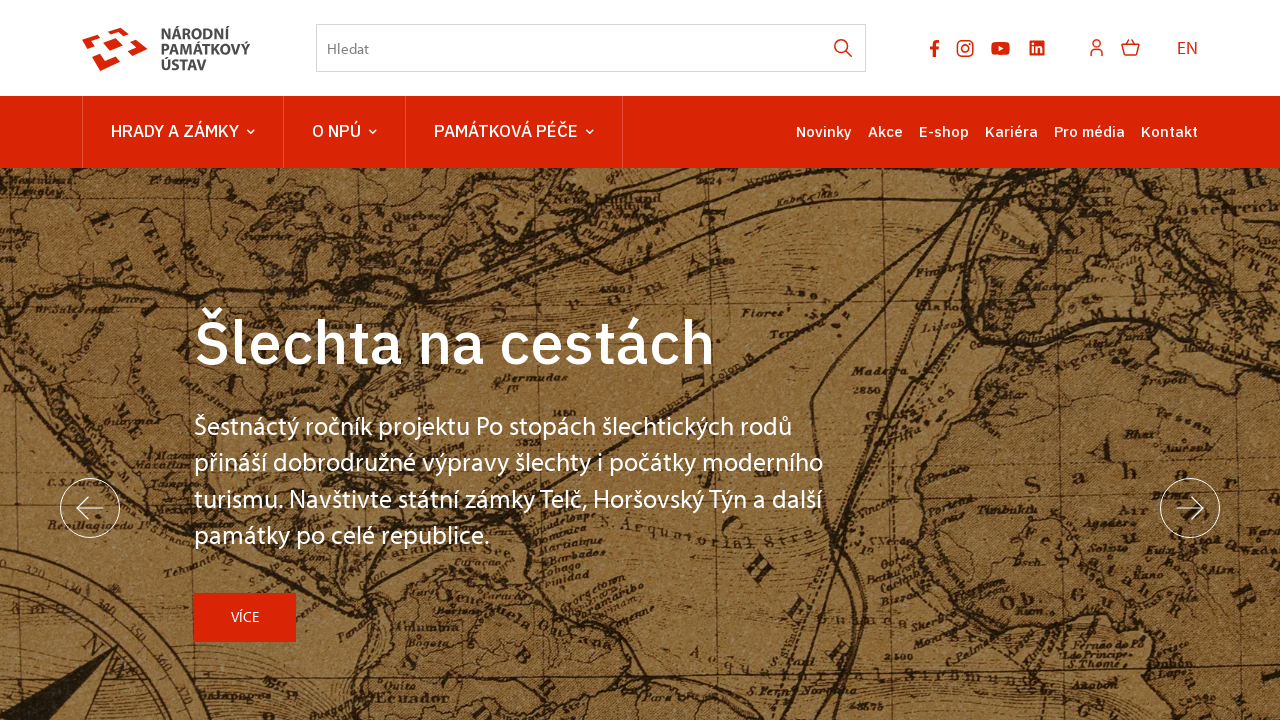